Tests checkbox selection functionality by clicking a checkbox and verifying its selected state

Starting URL: http://www.tizag.com/htmlT/htmlcheckboxes.php

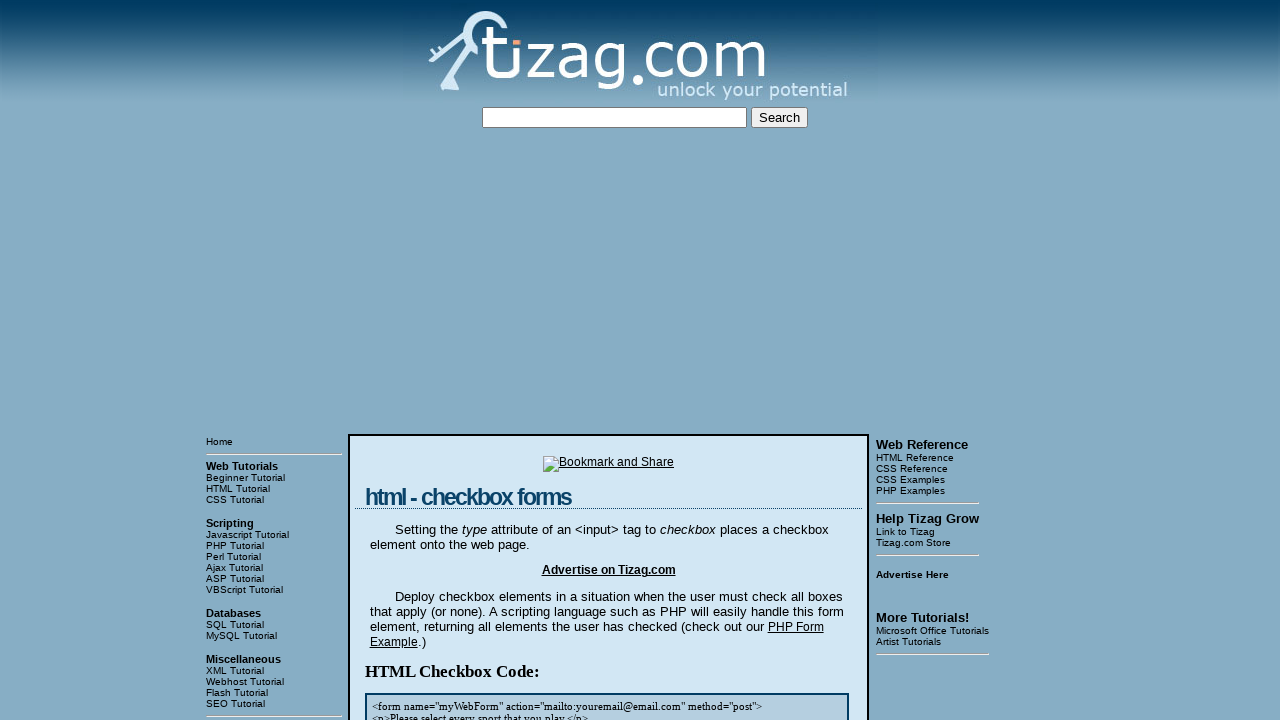

Clicked on the third checkbox in the form at (433, 360) on xpath=/html/body/table[3]/tbody/tr[1]/td[2]/table/tbody/tr/td/div[4]/input[3]
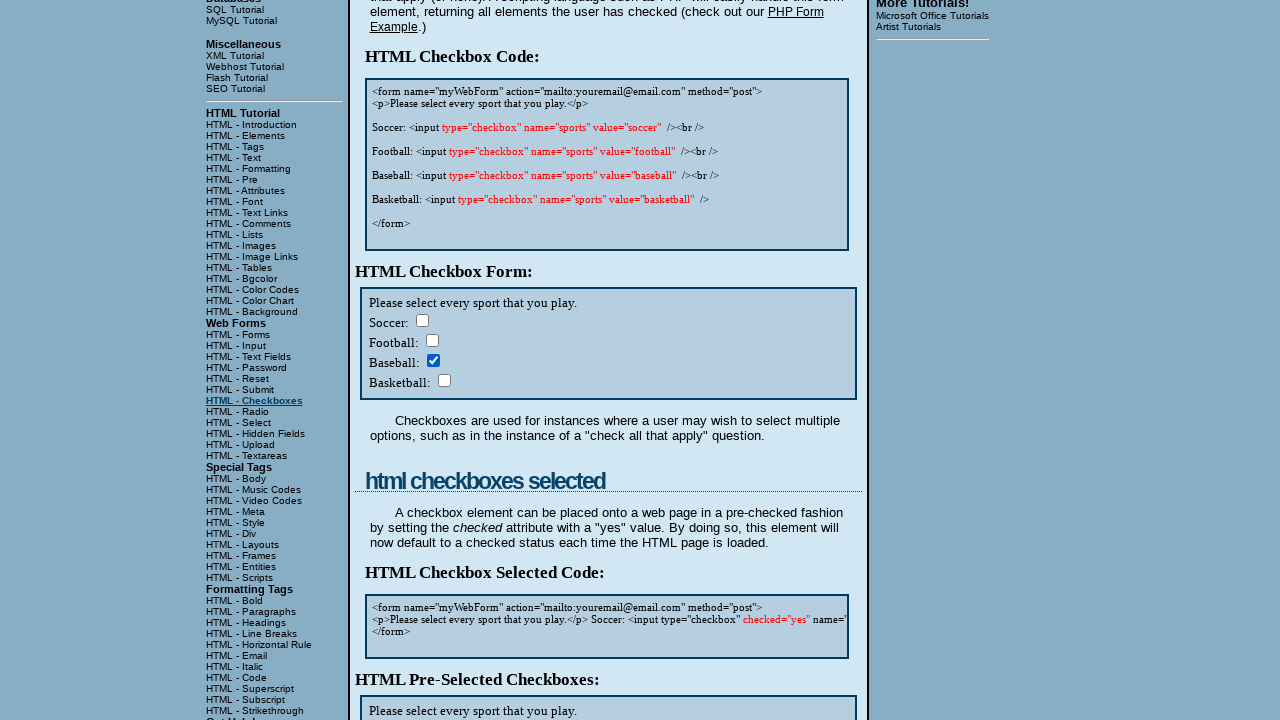

Verified third checkbox is selected
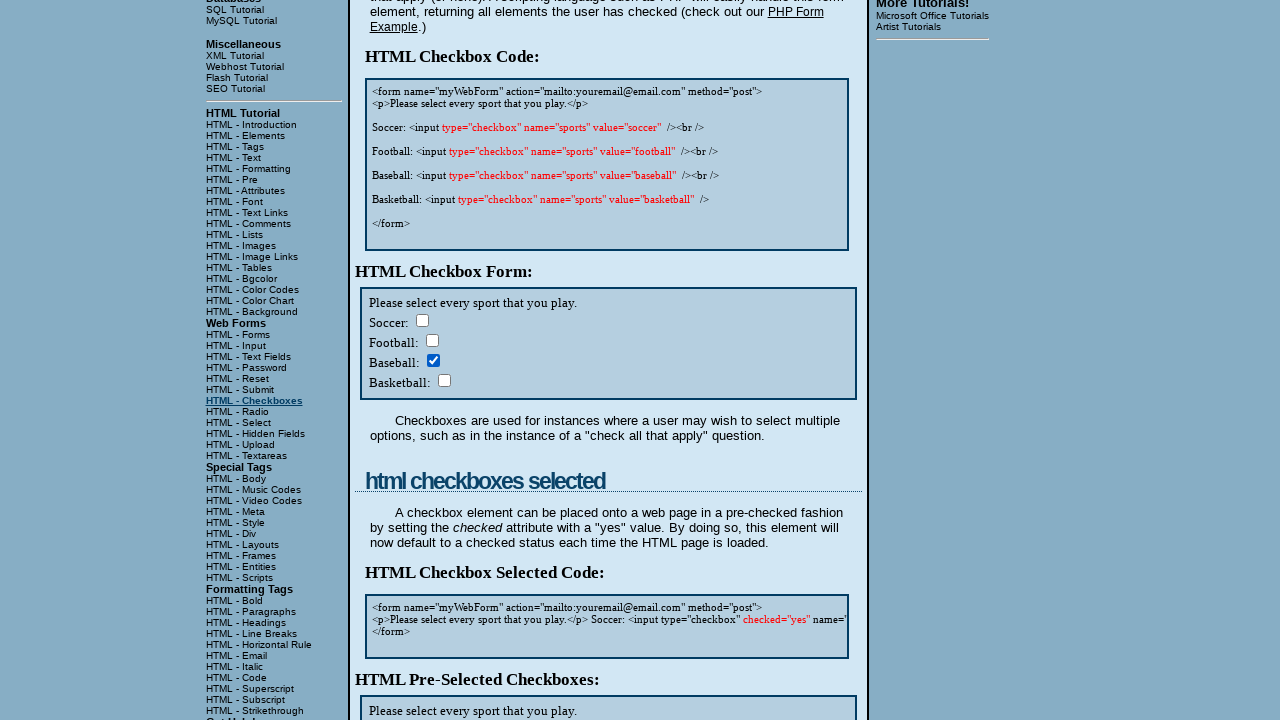

Verified first checkbox is not selected
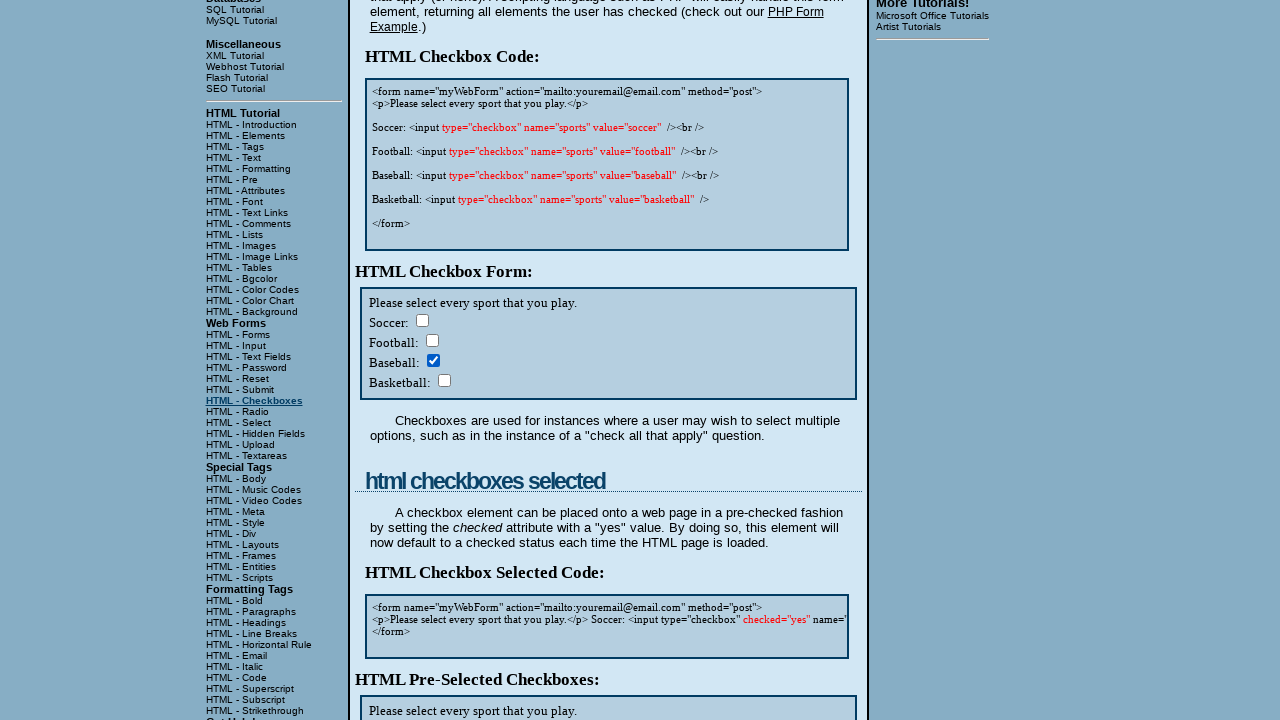

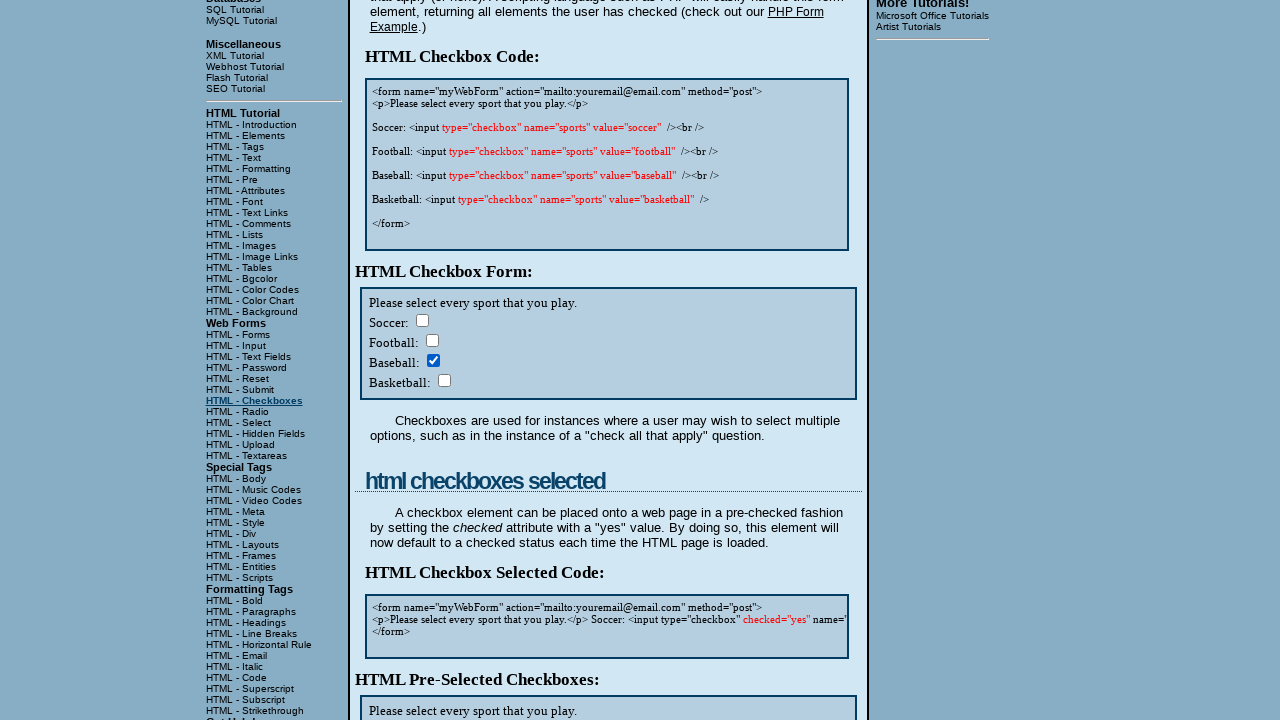